Tests the search functionality on Data.gov by entering a search term, submitting the search, and verifying search results are displayed. Also tests pagination by clicking to the next page of results.

Starting URL: https://data.gov

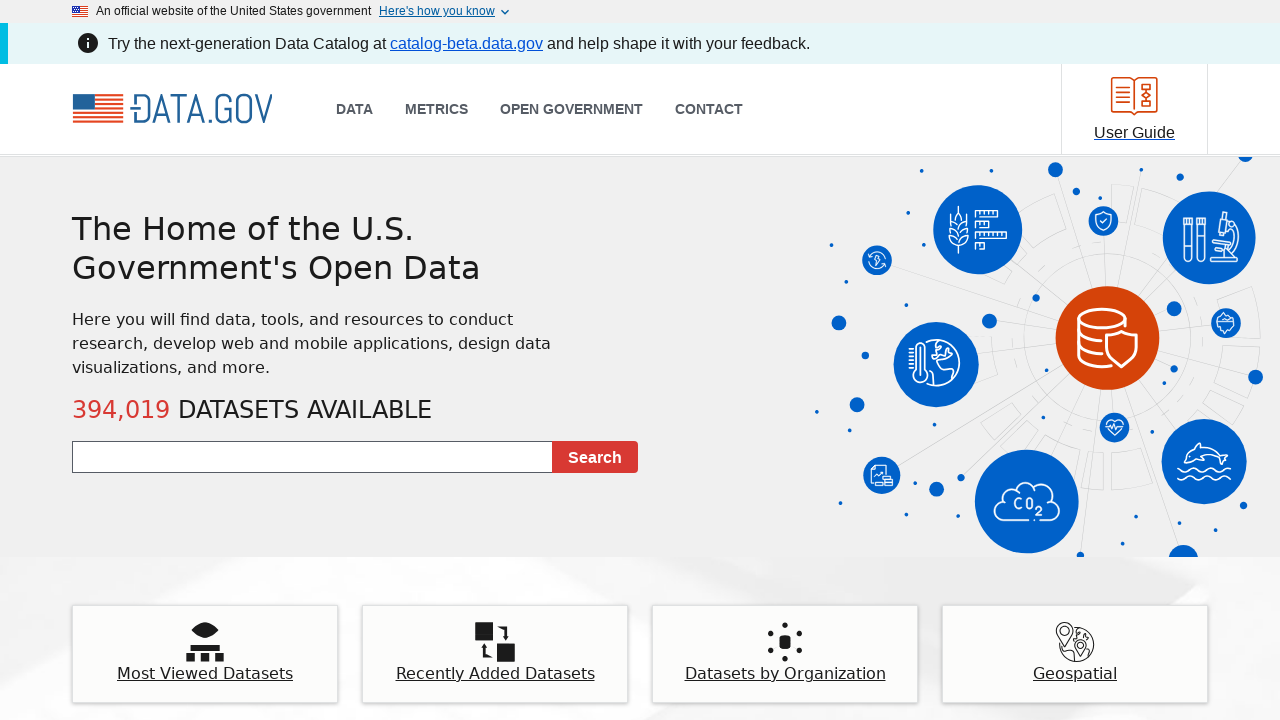

Page loaded with domcontentloaded state
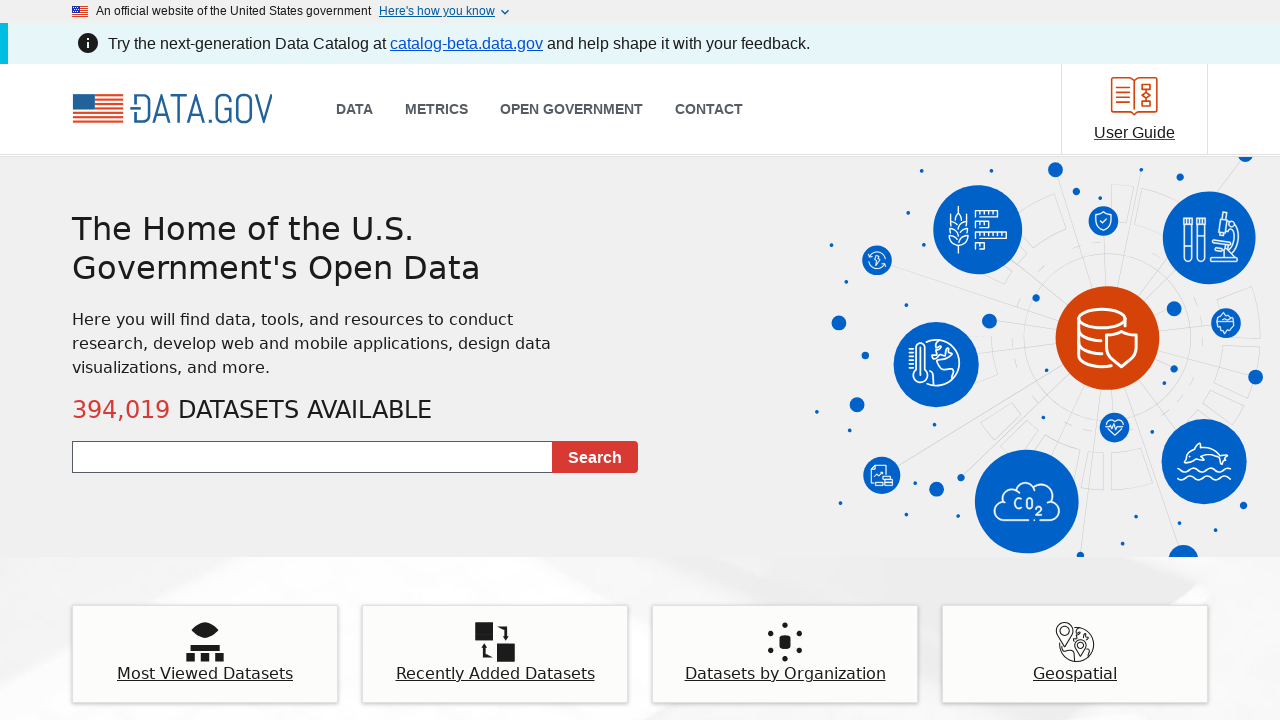

Search box became visible
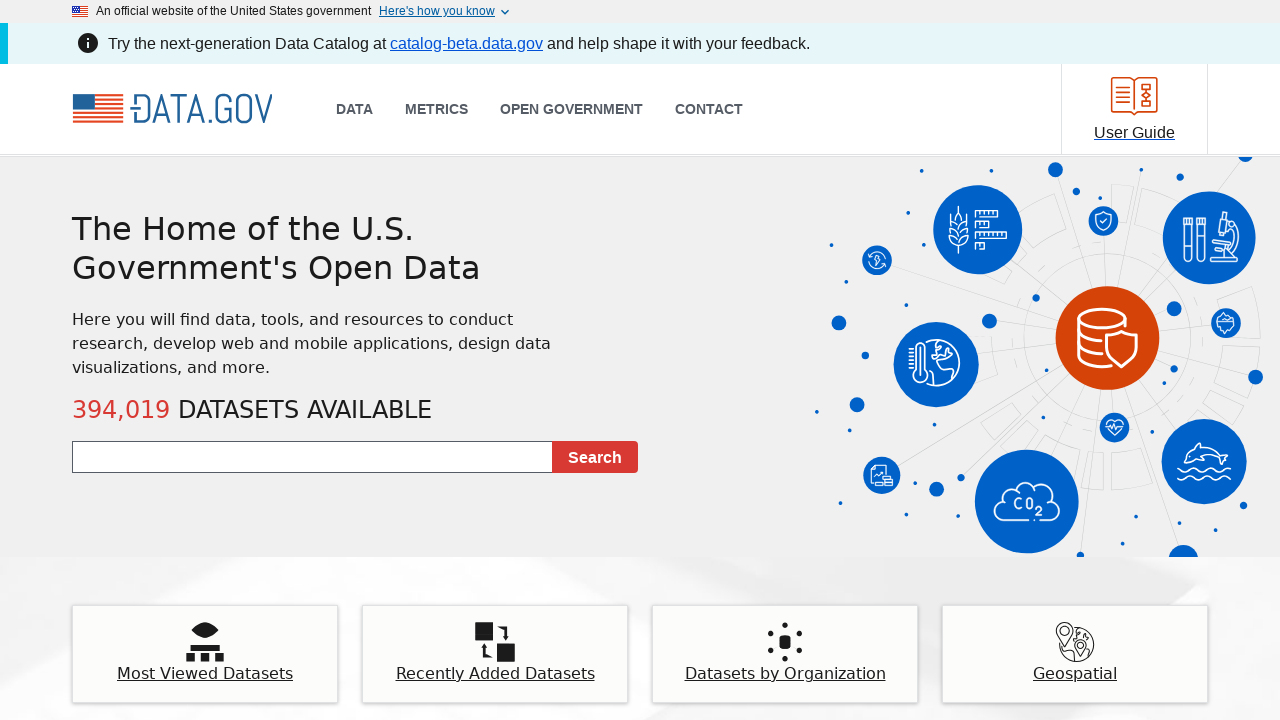

Filled search box with 'climate change data' on input[type='search']
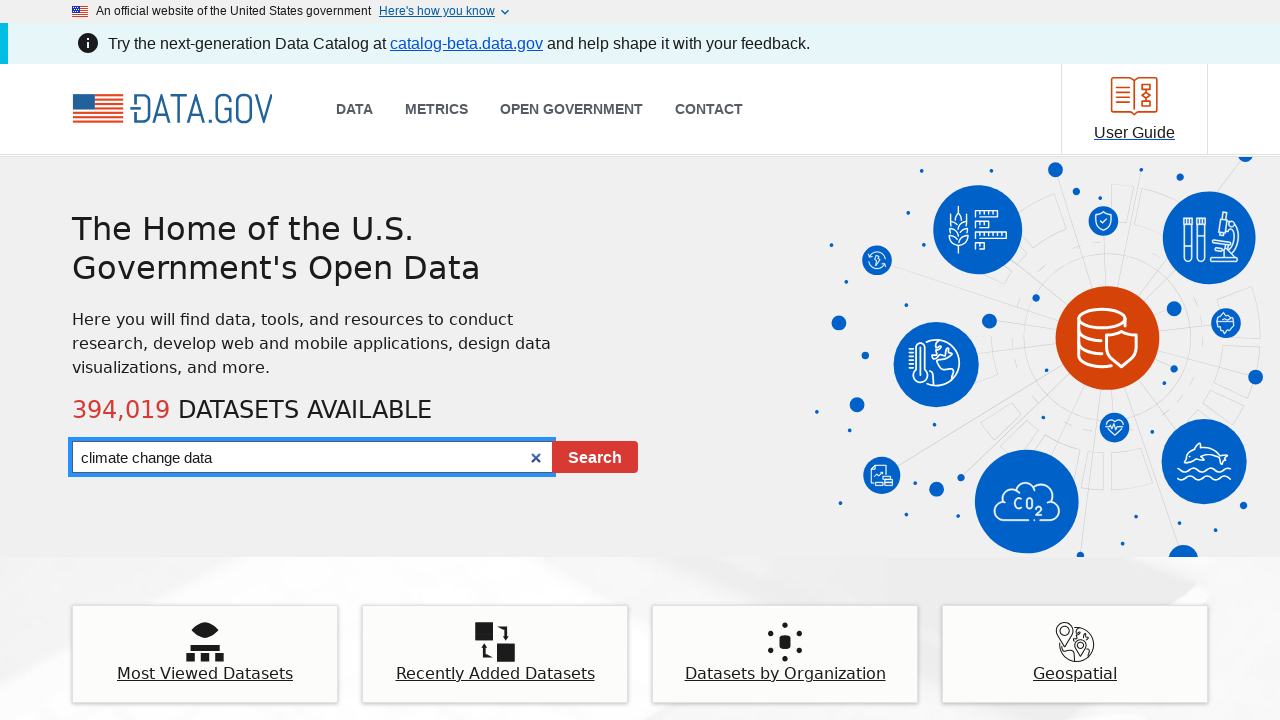

Pressed Enter to submit search on input[type='search']
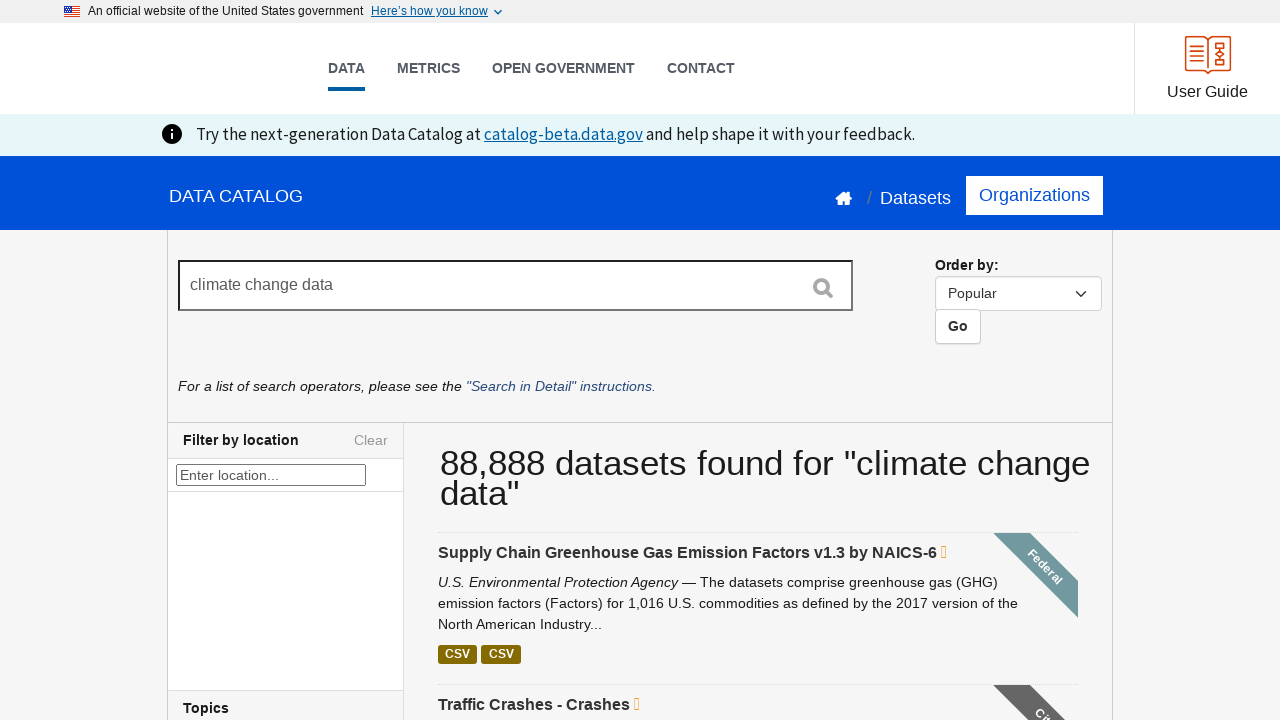

Search results loaded with dataset content
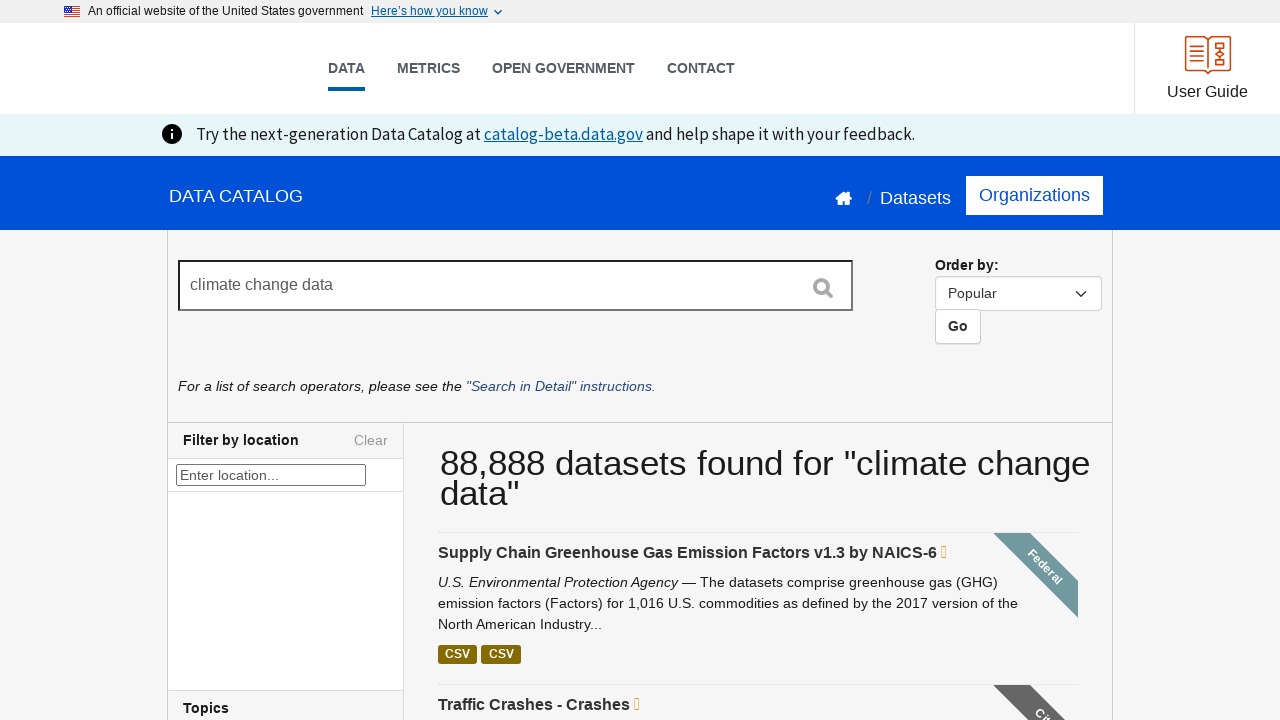

Dataset headings are visible
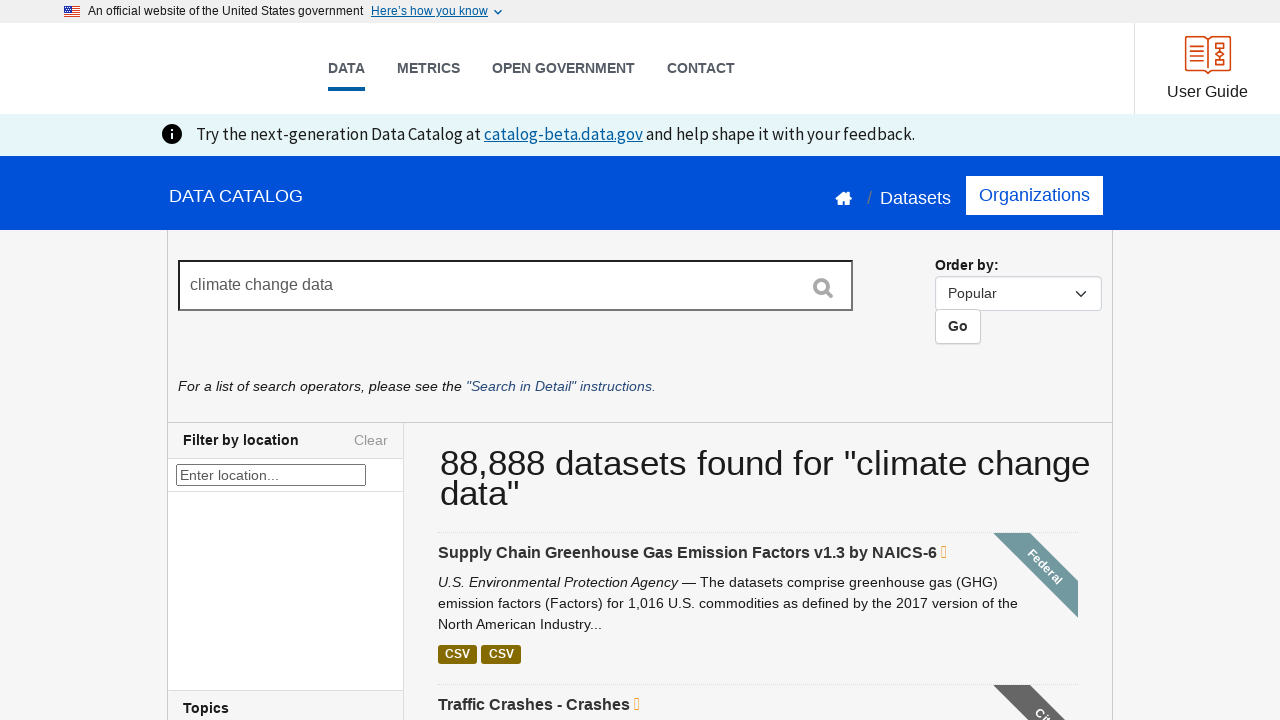

Clicked next page pagination button at (854, 361) on xpath=//li/a[text()='»']
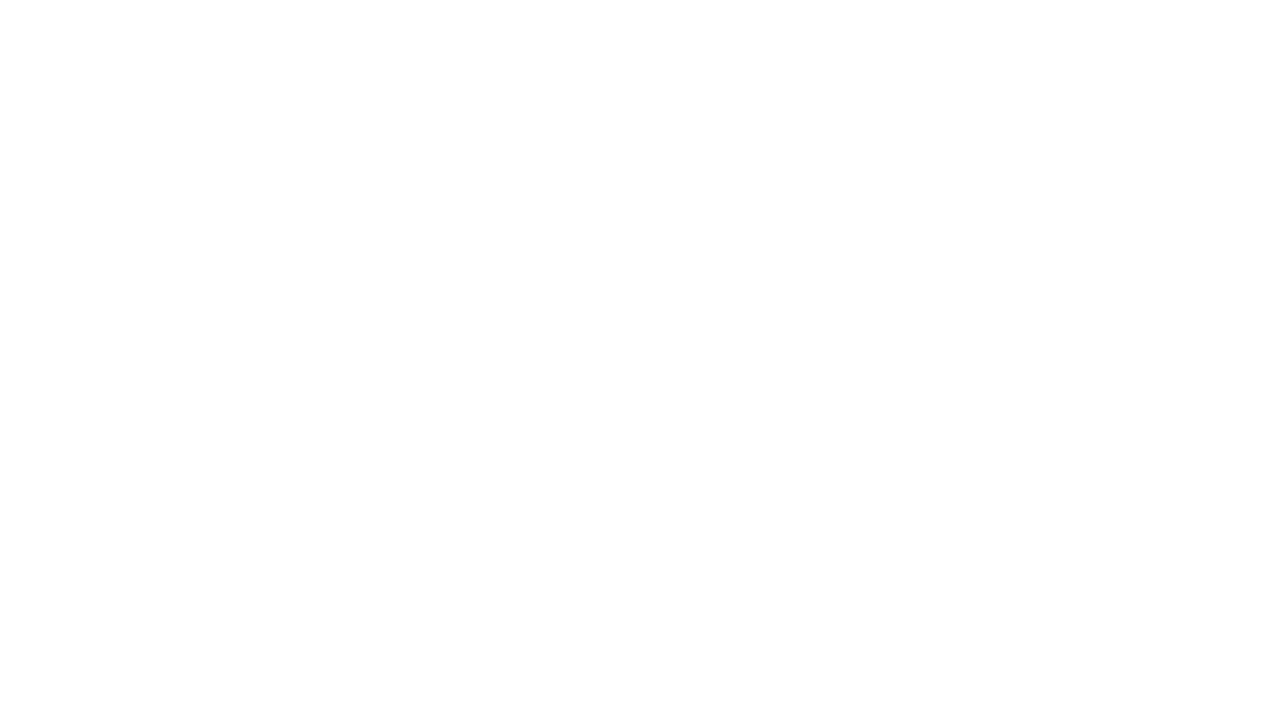

Next page results loaded with dataset content
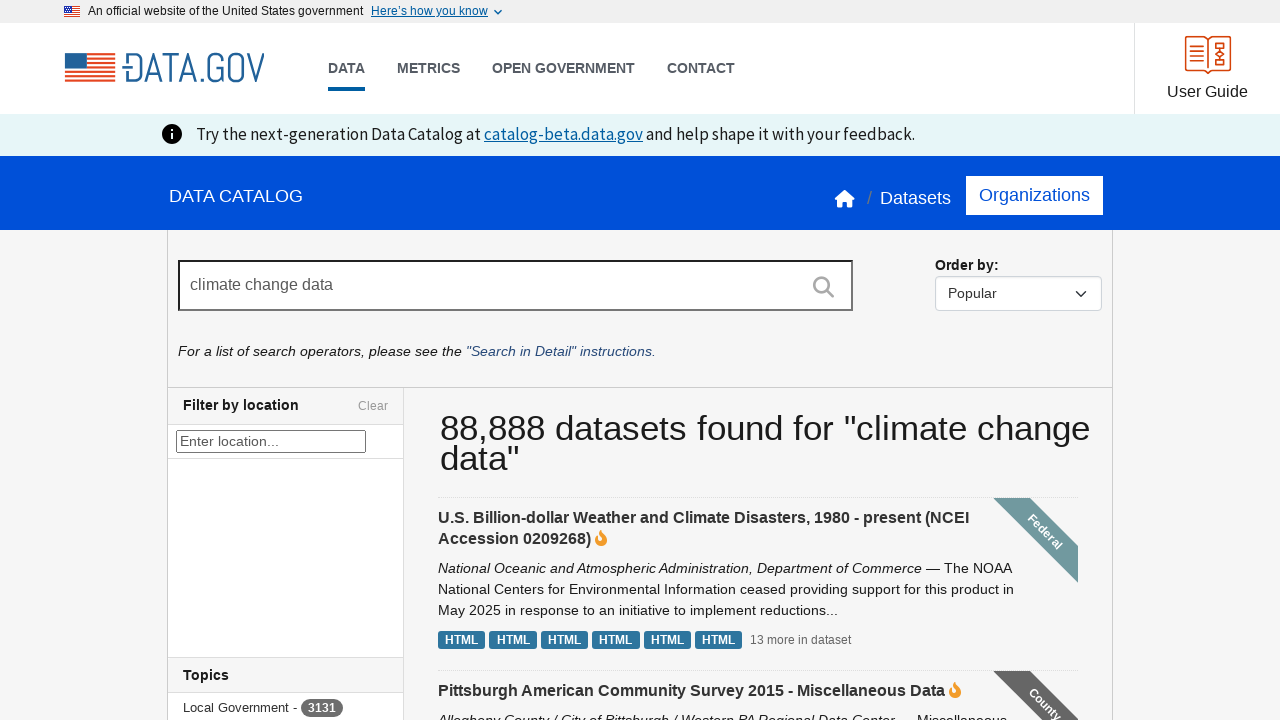

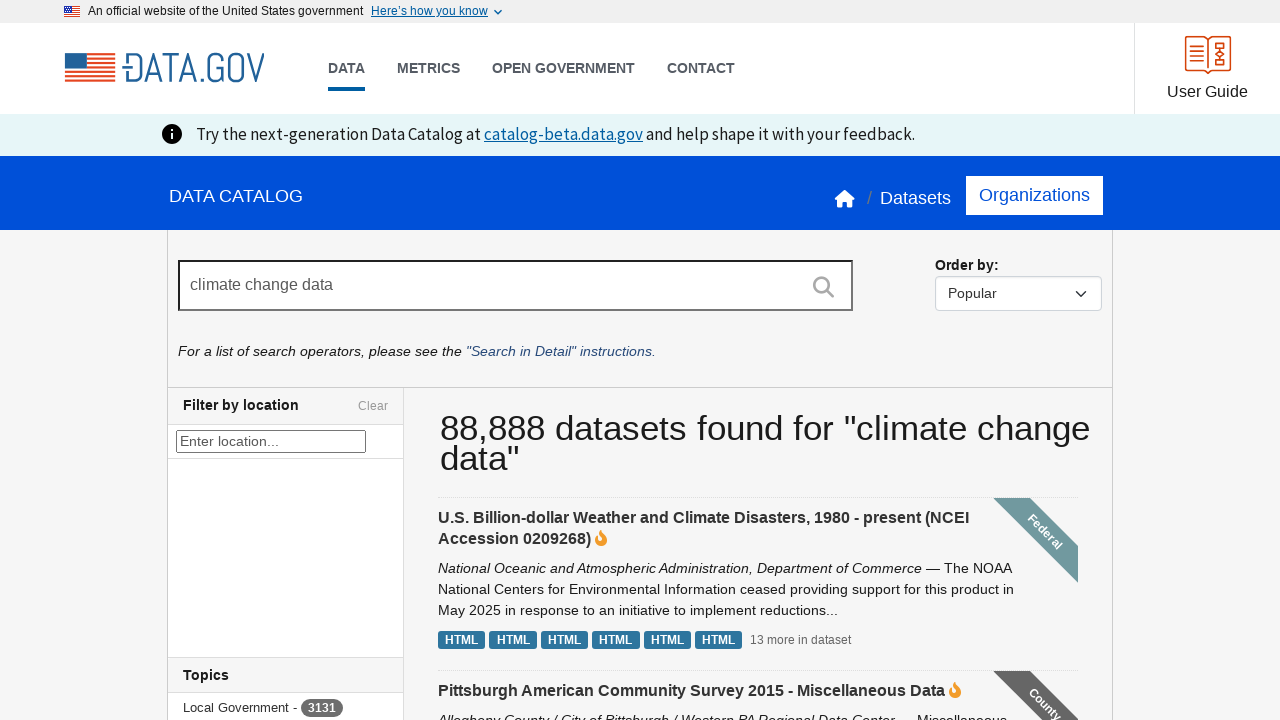